Tests successful form submission by filling in name, email, password, selecting a role from dropdown, selecting gender, accepting terms, and verifying success message appears after submission.

Starting URL: https://fronttestlab.web.app/form

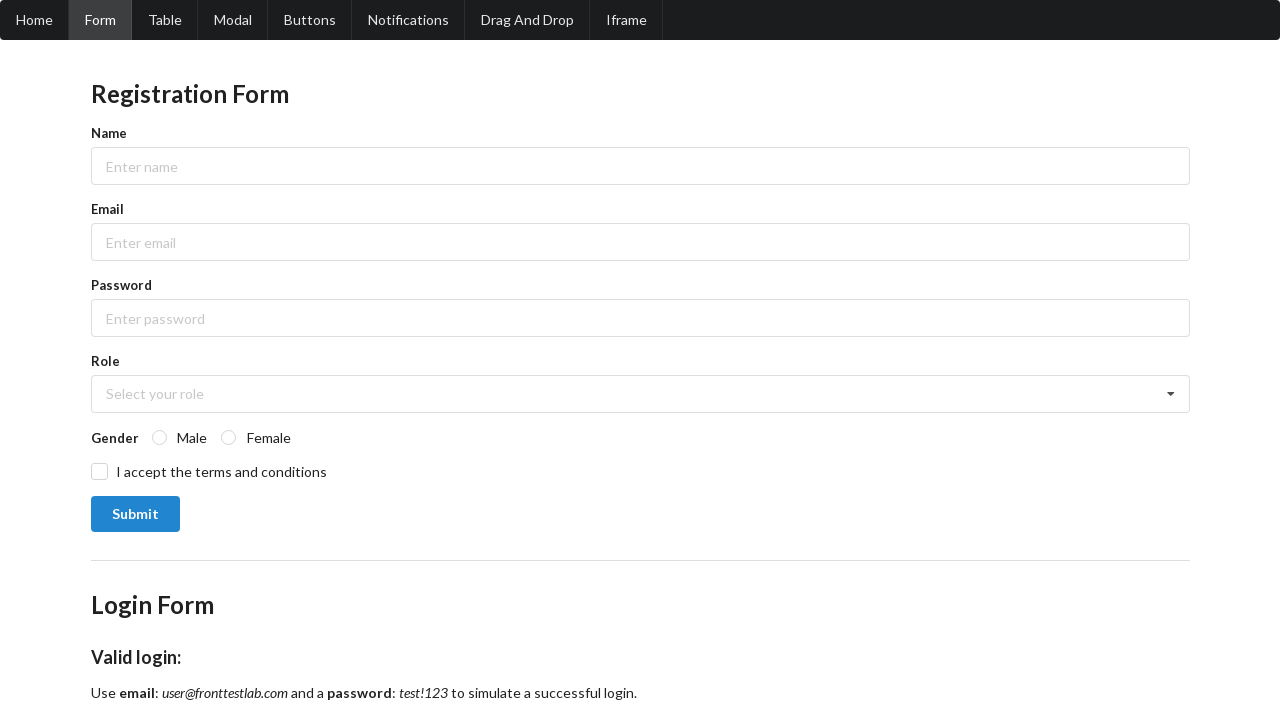

Page loaded and DOM content ready
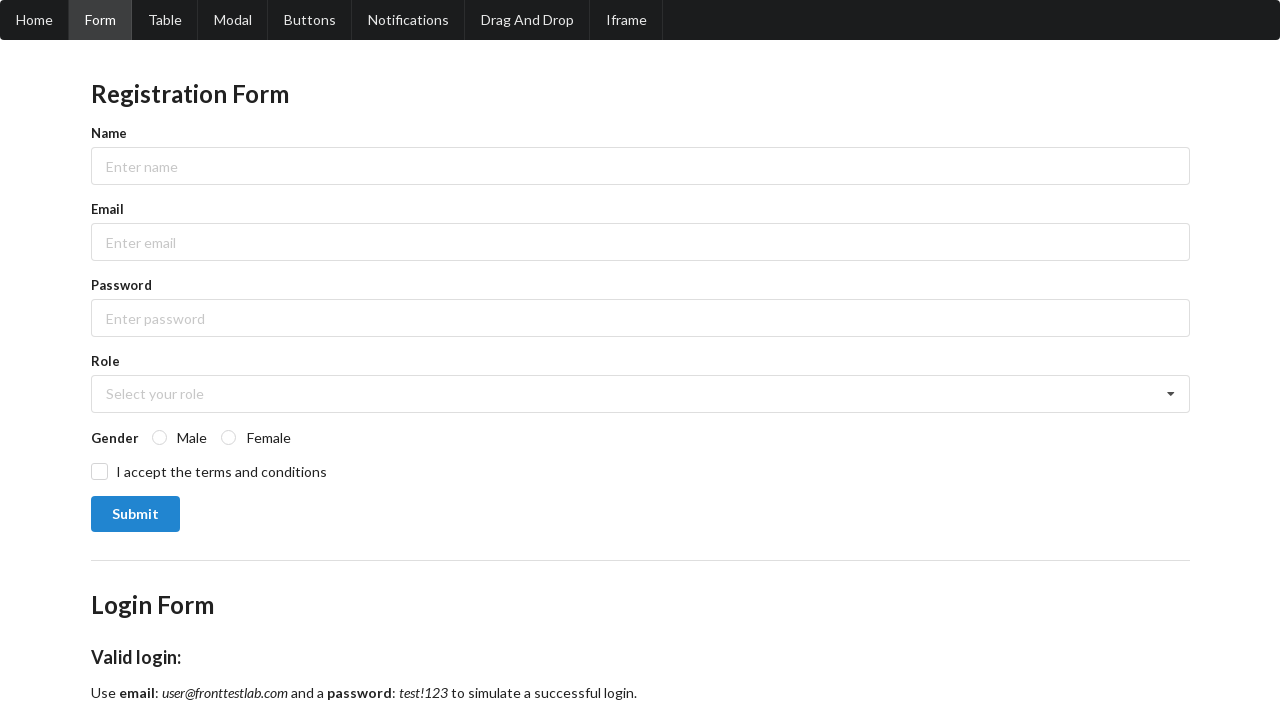

Filled name field with 'Tiago Barbosa' on [data-testid='input-name'] > input
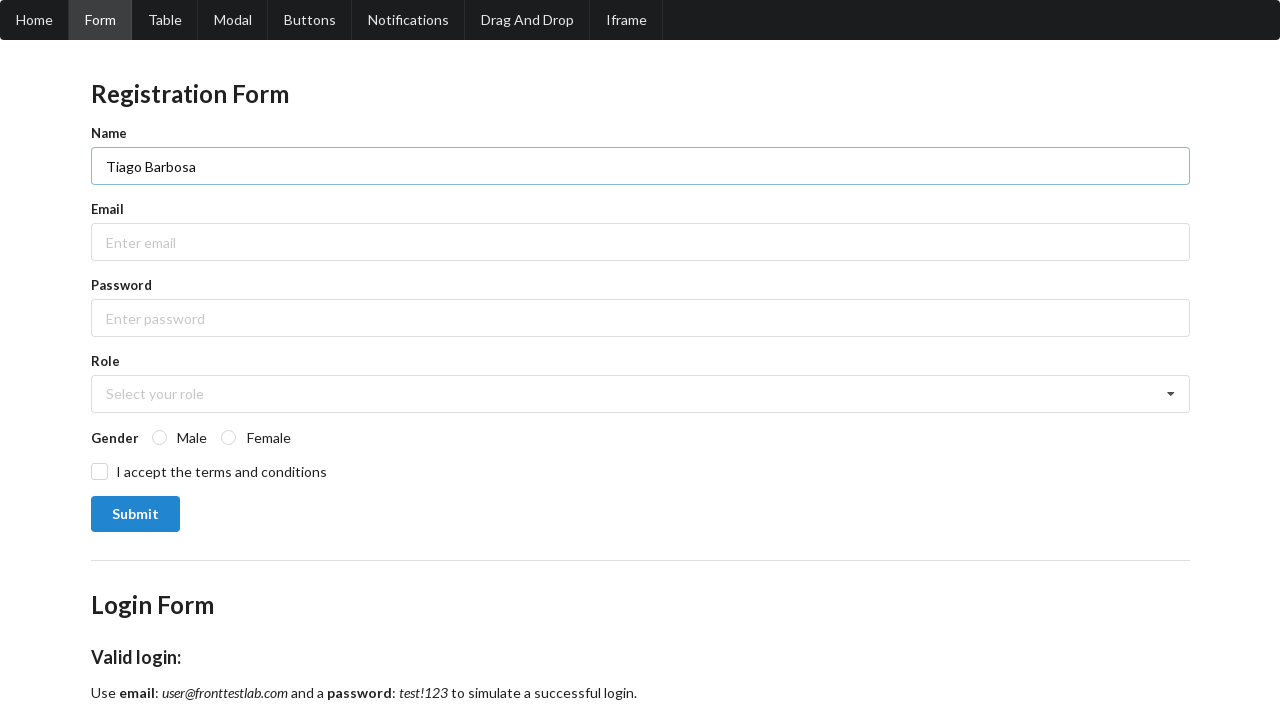

Filled email field with 'tiago@example.com' on [data-testid='input-email'] > input
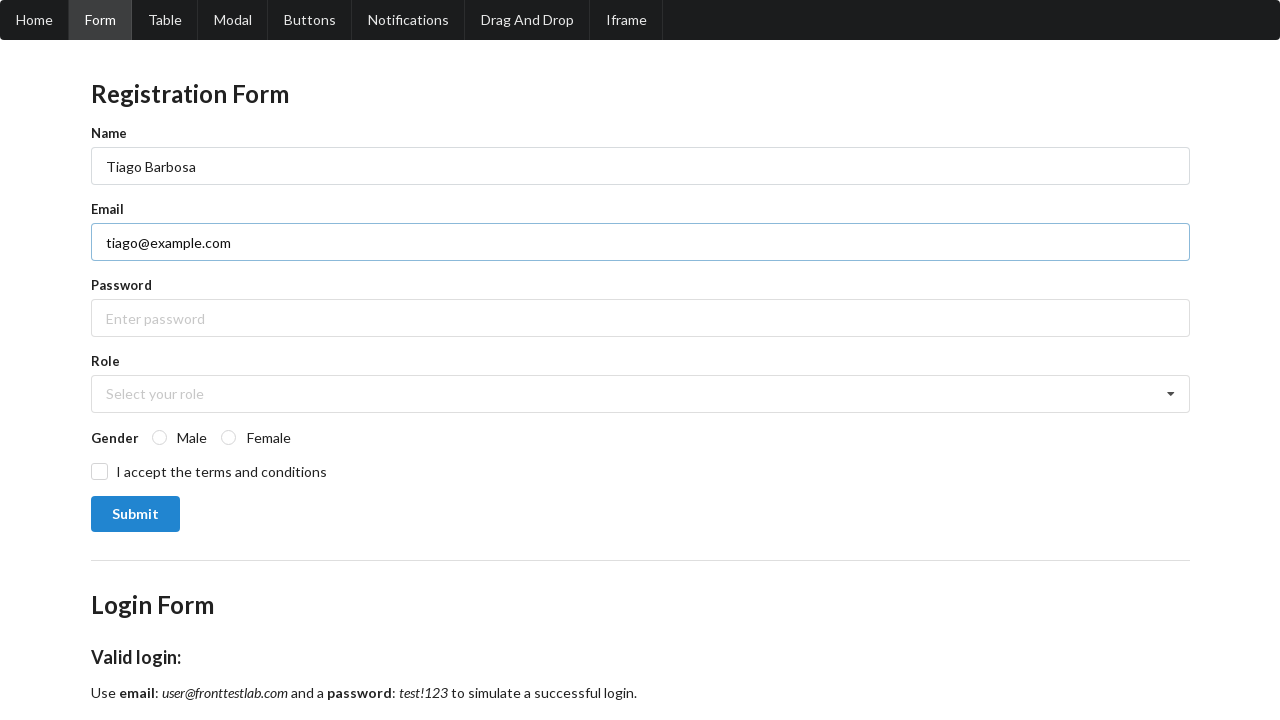

Filled password field on [data-testid='input-password'] > input
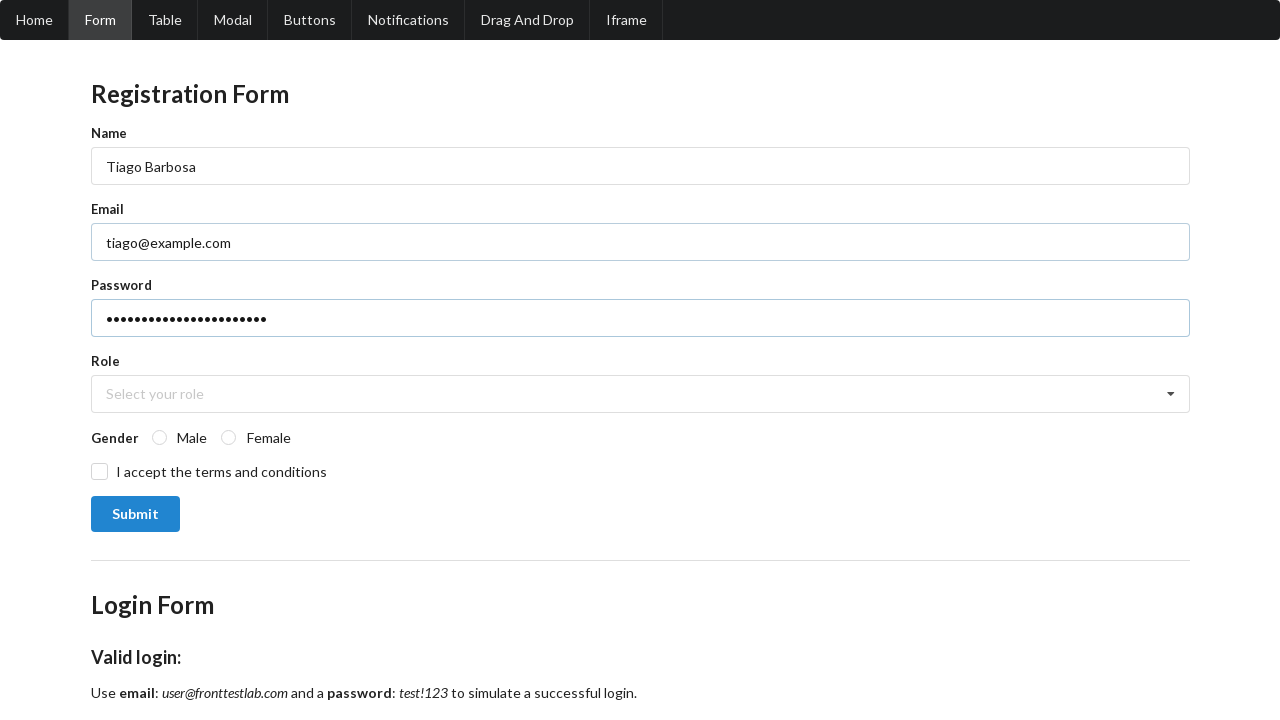

Clicked role dropdown to open it at (640, 394) on [data-testid='dropdown-role']
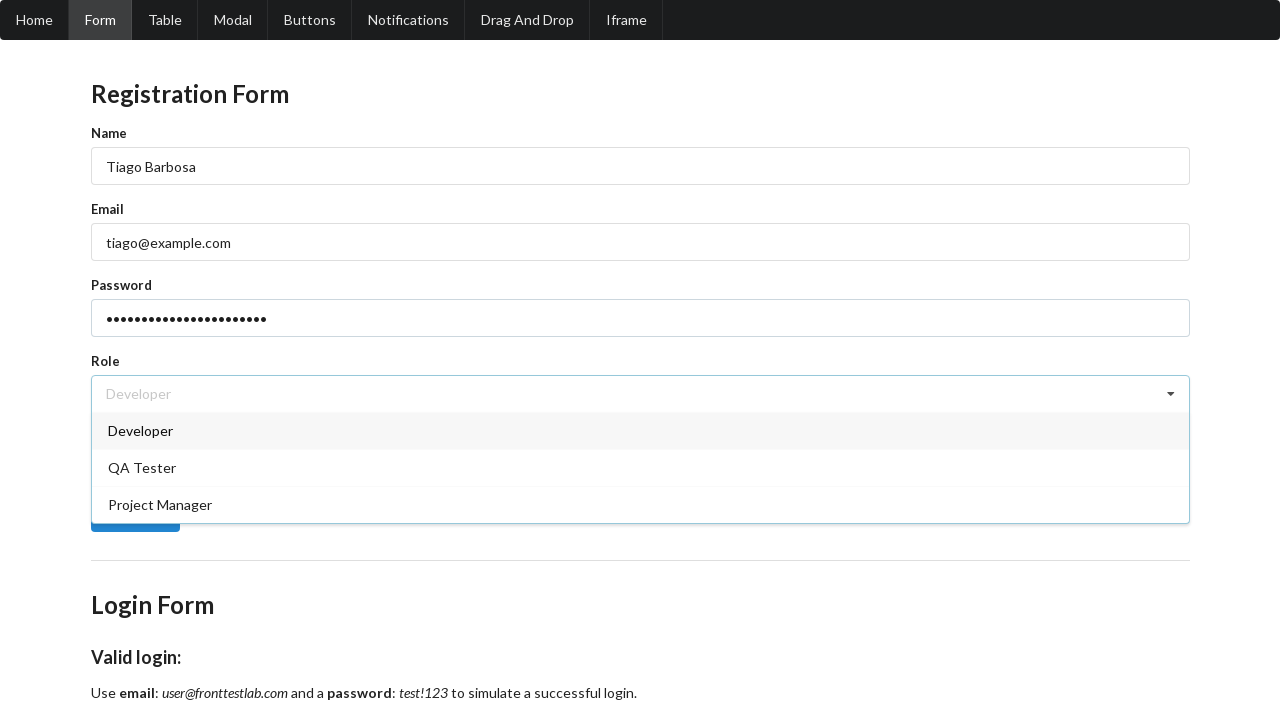

Selected 'Developer' from role dropdown at (140, 431) on [data-testid='dropdown-role'] .item >> text=Developer
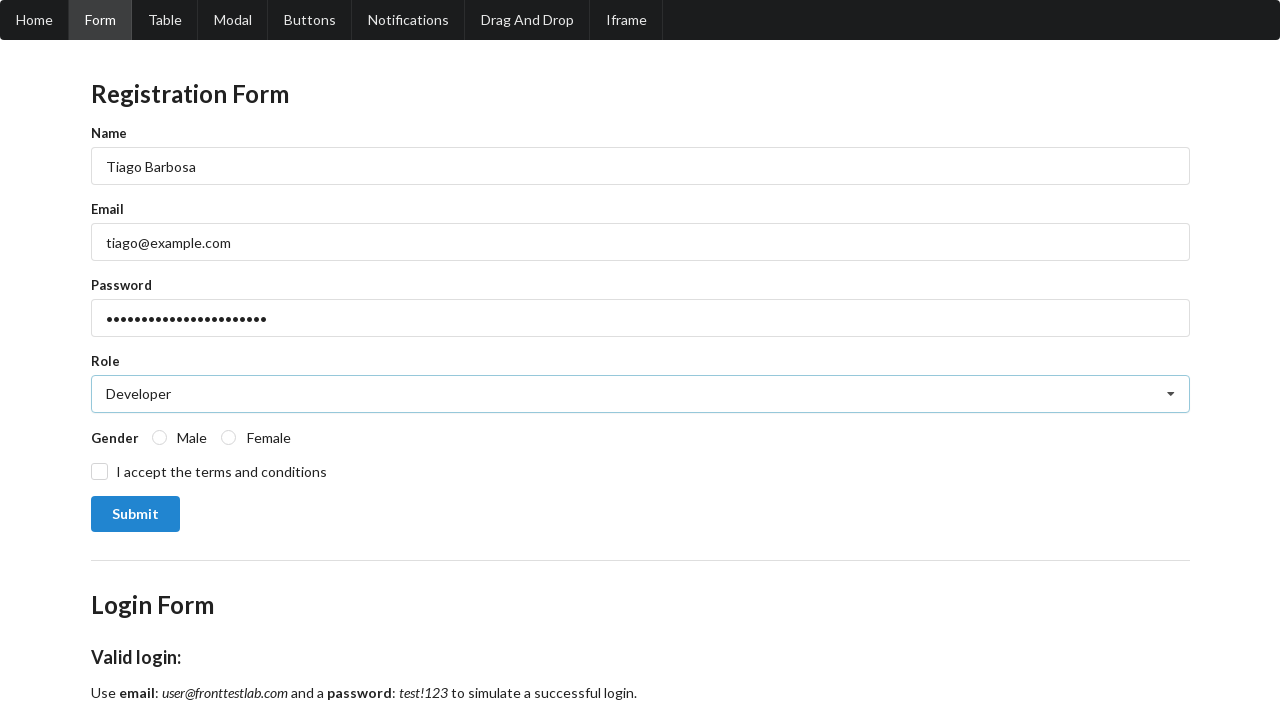

Selected male gender radio button at (179, 437) on [data-testid='radio-male']
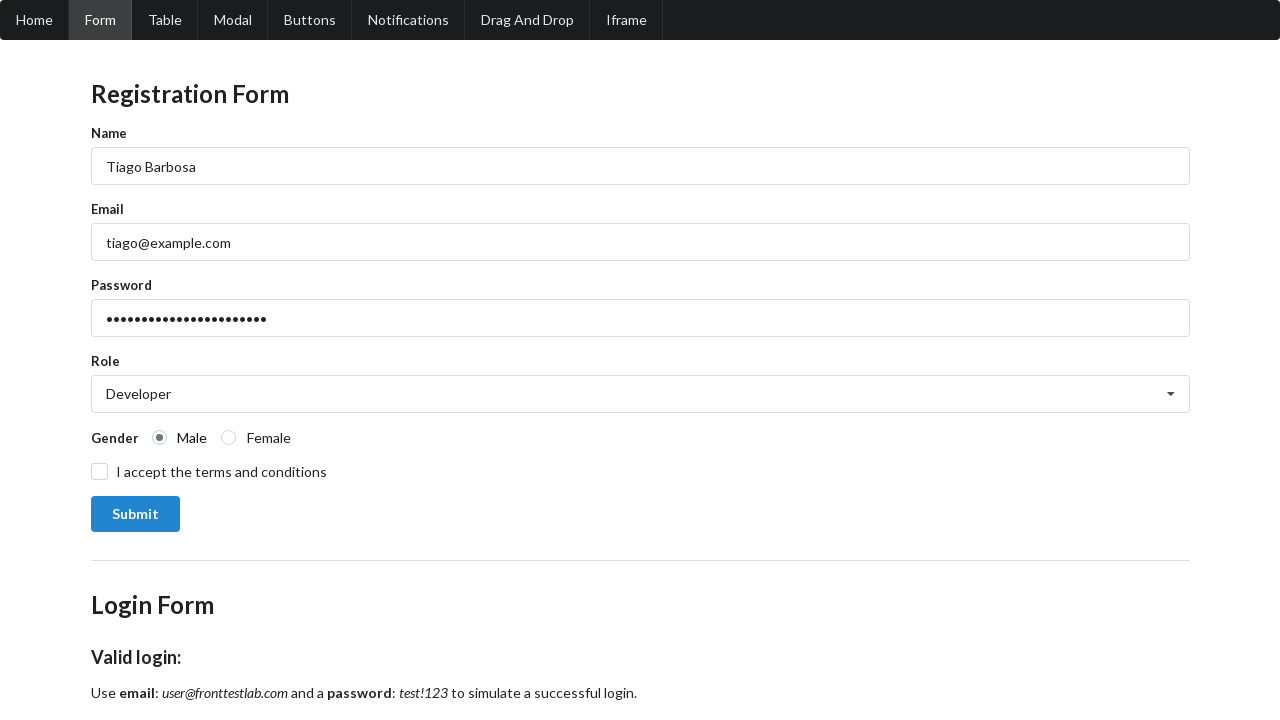

Checked terms and conditions checkbox at (209, 471) on [data-testid='checkbox-terms']
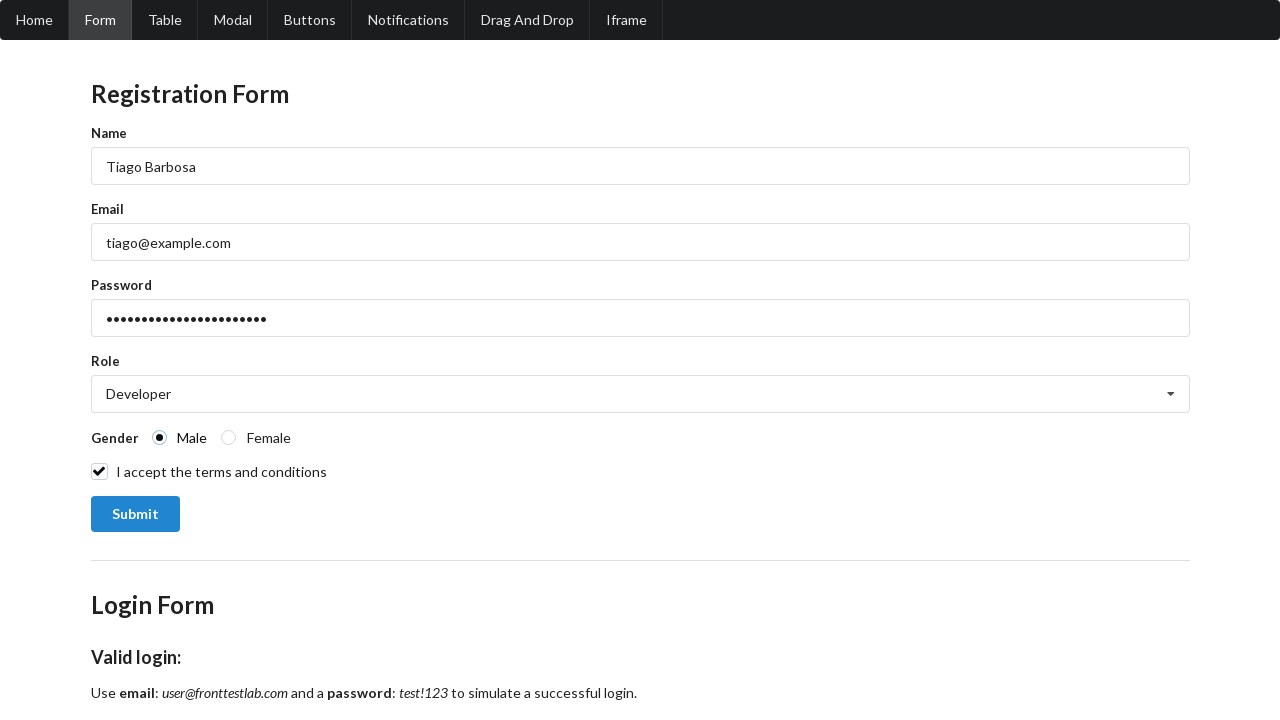

Scrolled submit button into view
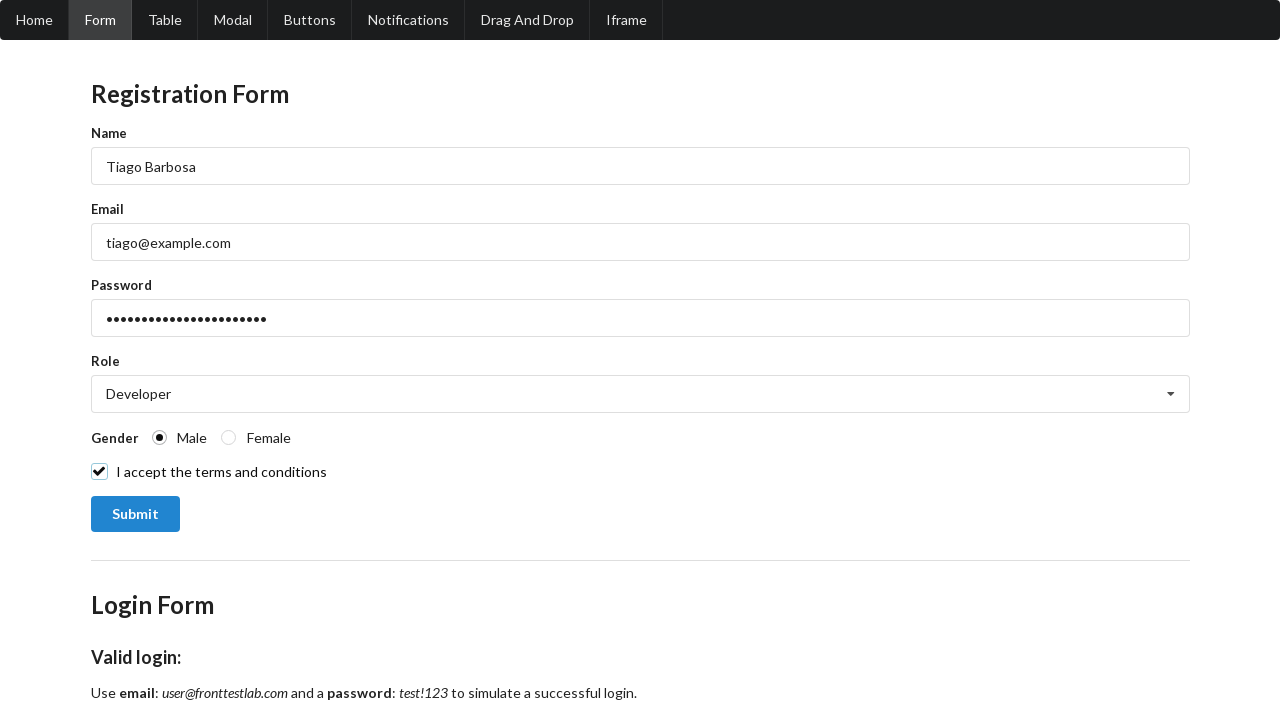

Clicked submit button to submit form at (135, 514) on [data-testid='submit-button']
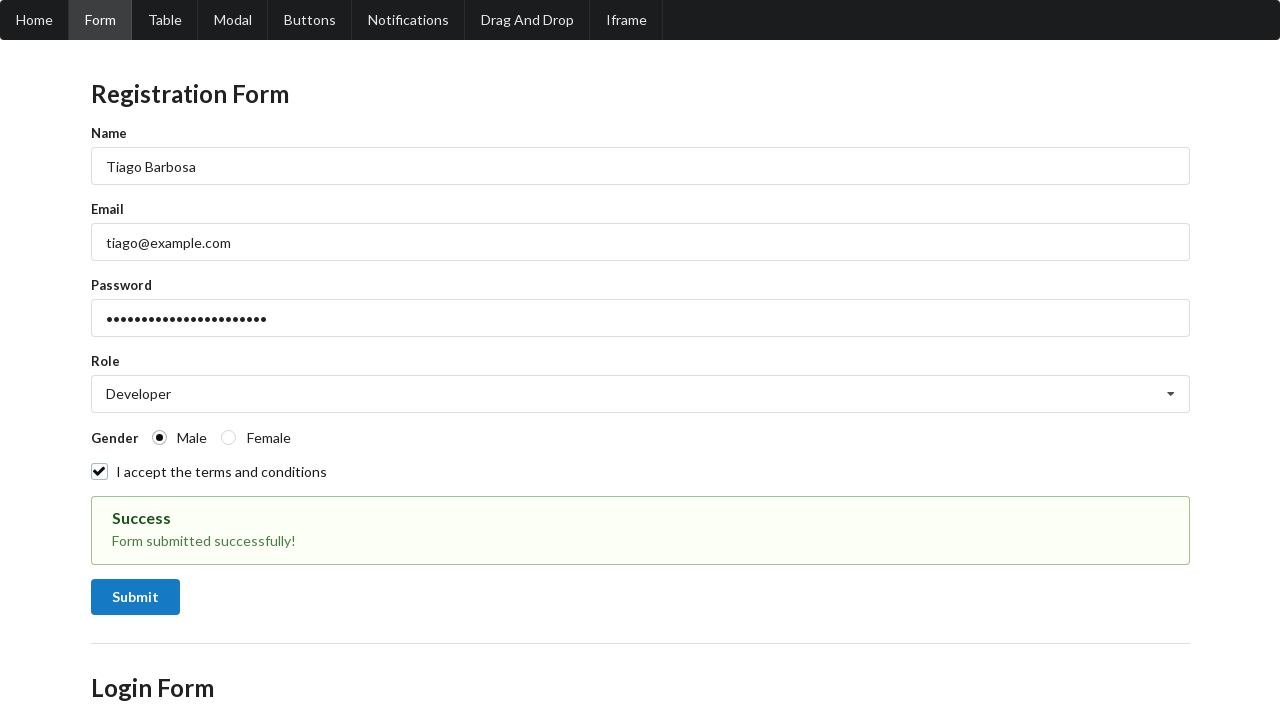

Form submission successful - success message appeared
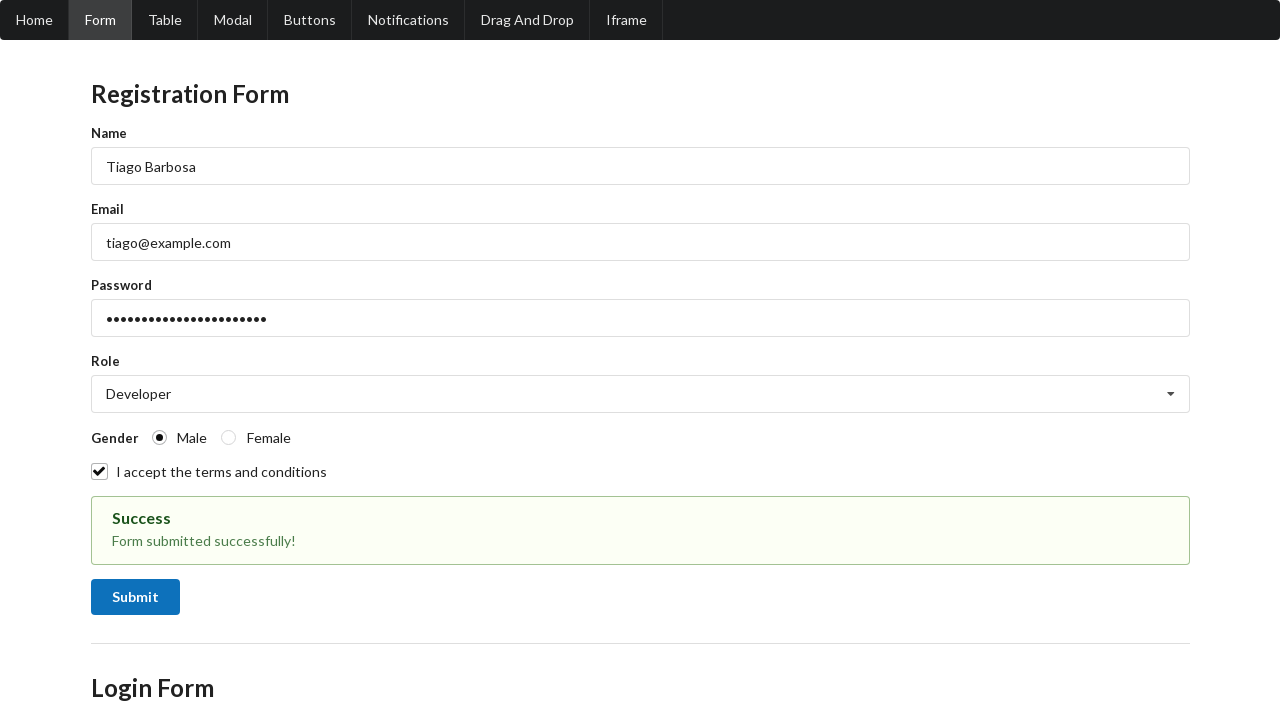

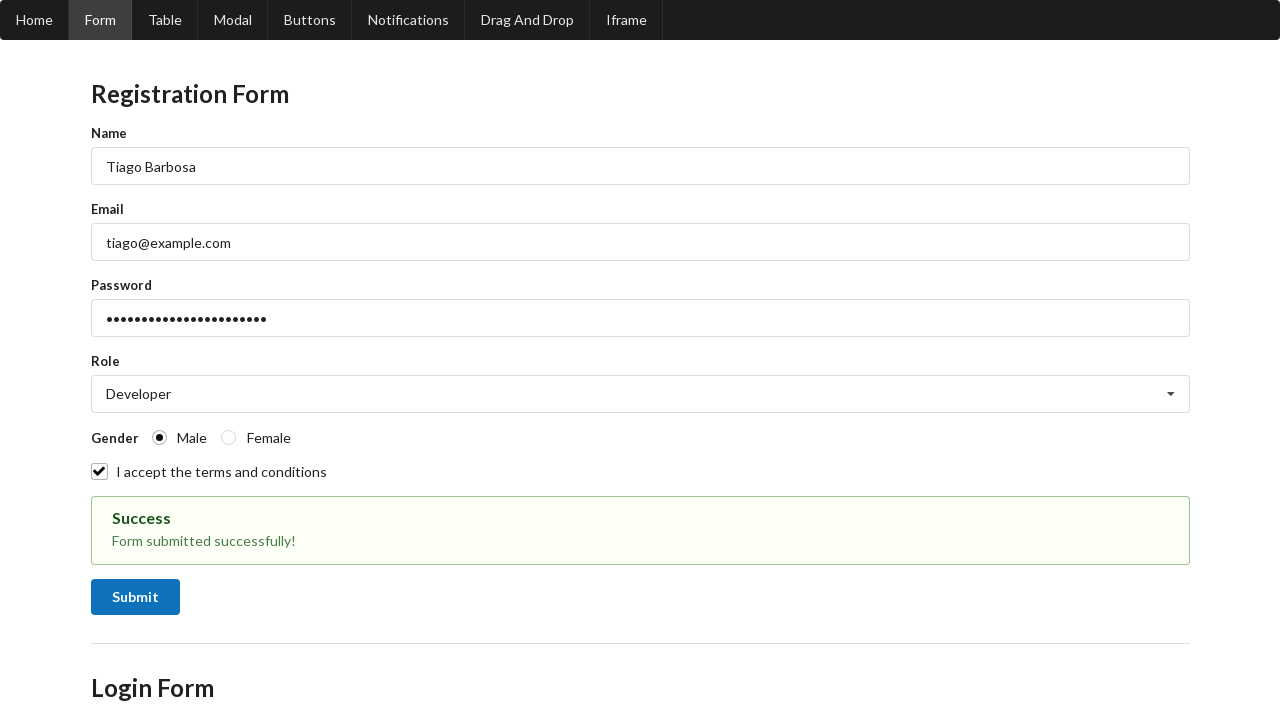